Tests text input functionality by entering a random name into a text field and verifying the button text changes to match the input.

Starting URL: http://uitestingplayground.com/textinput

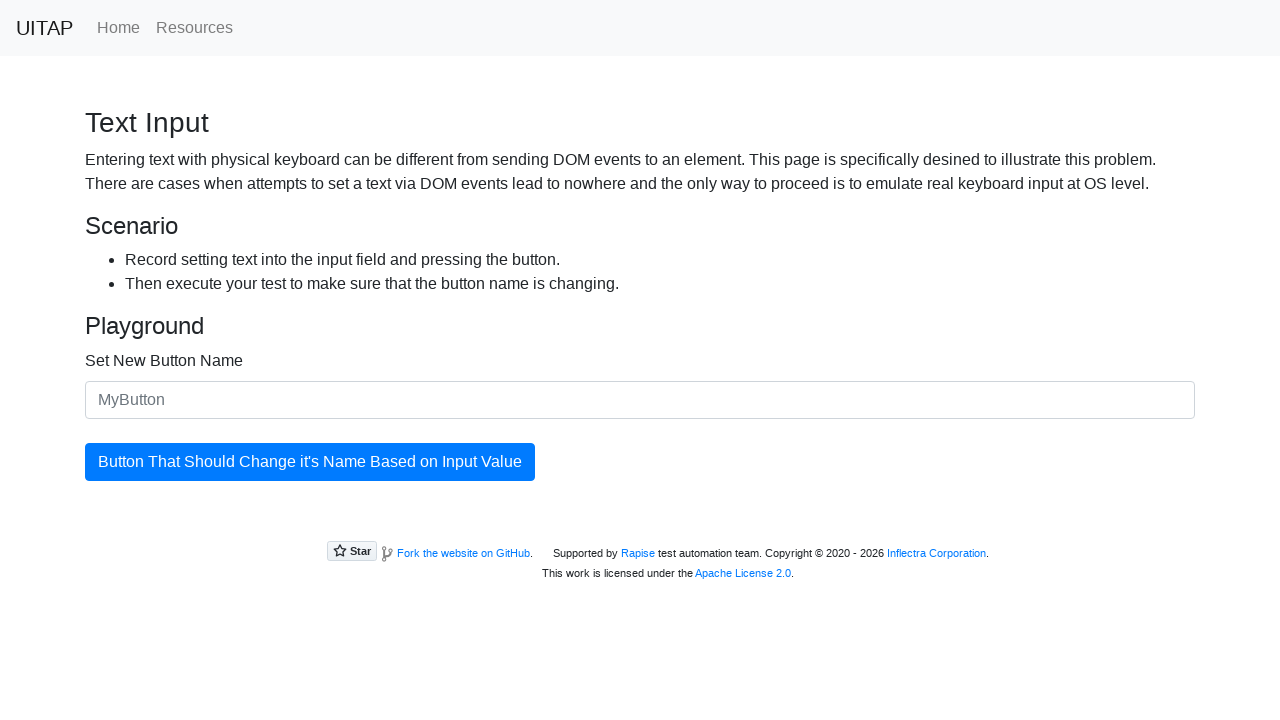

Located the text input field
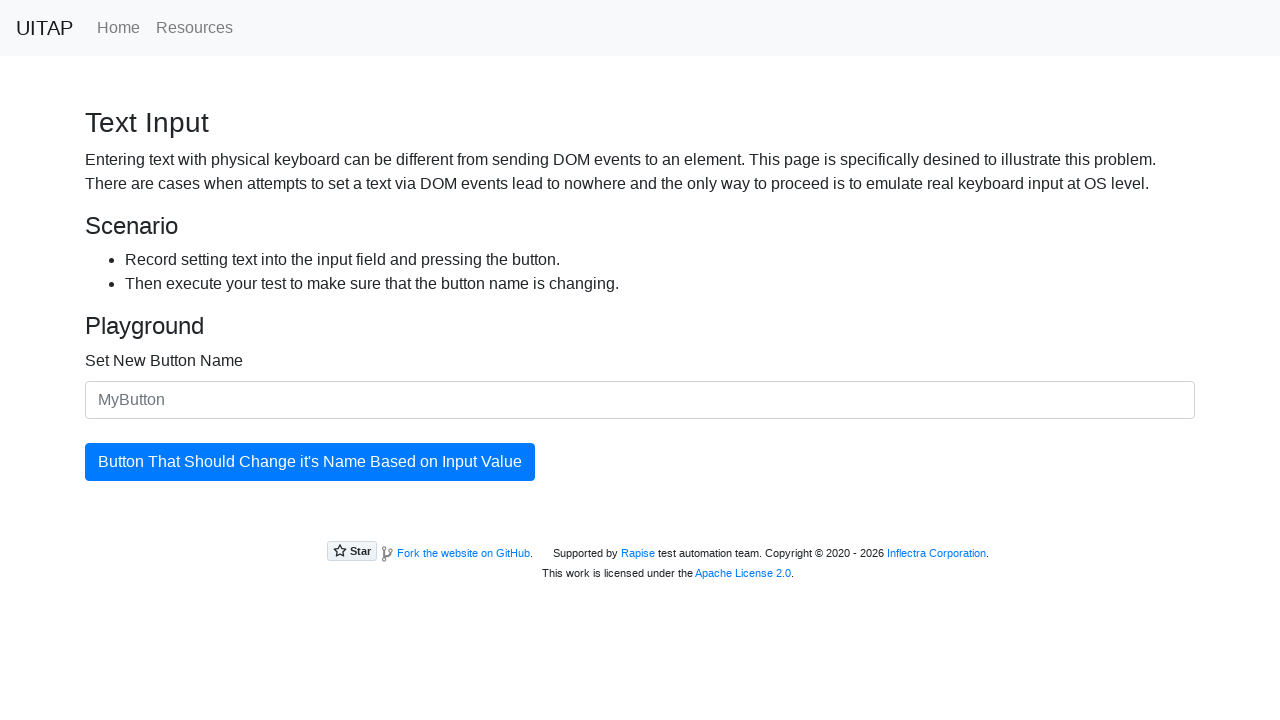

Generated random button name: 'Sunset Mountain'
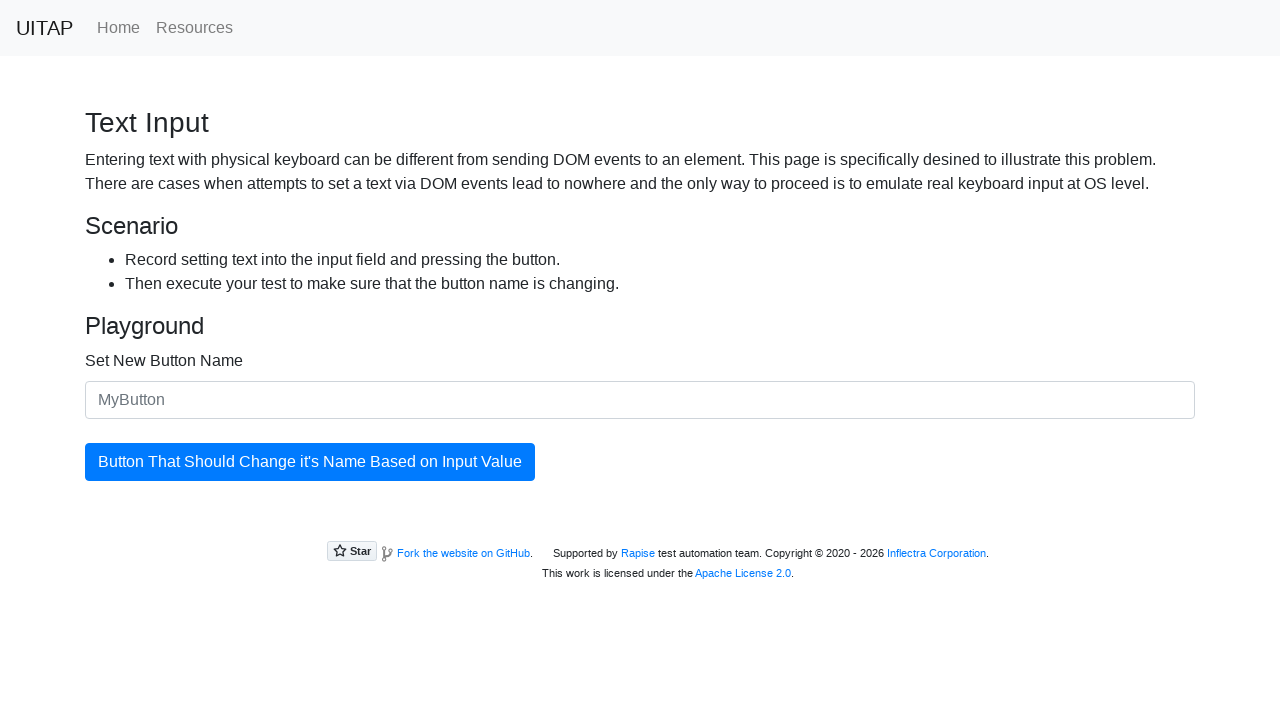

Filled text input field with 'Sunset Mountain' on input >> nth=0
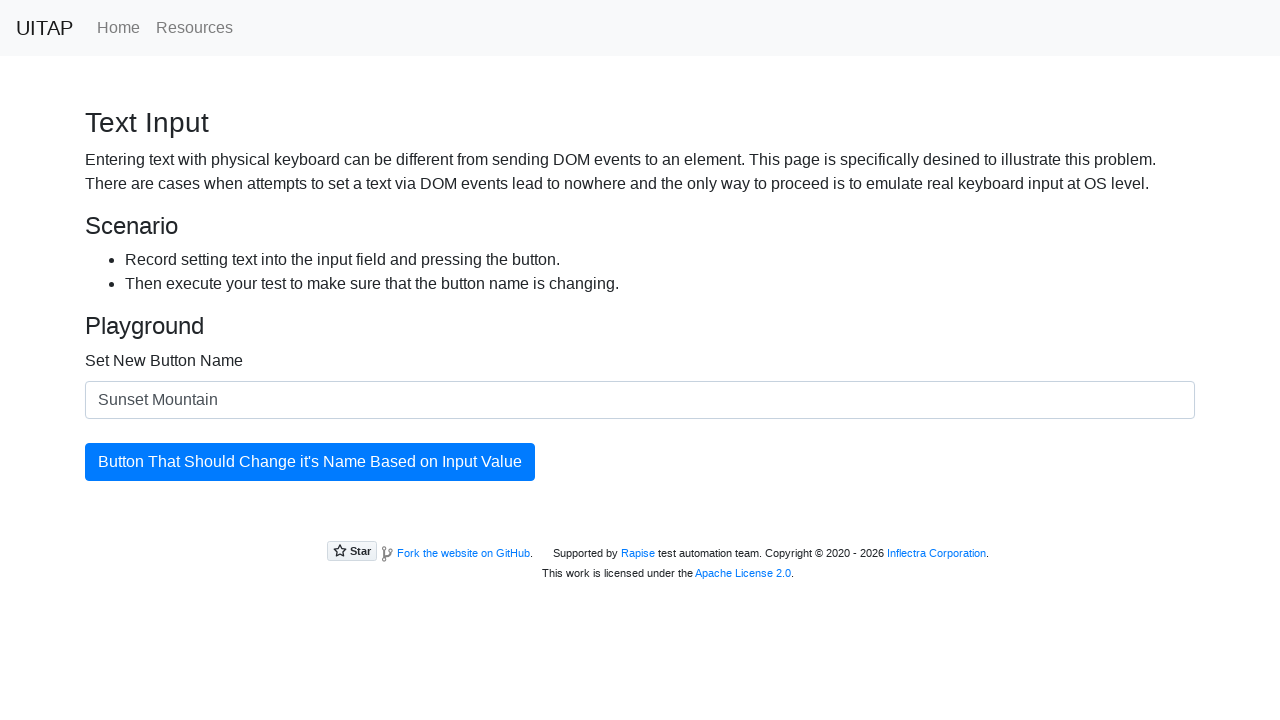

Located the button element
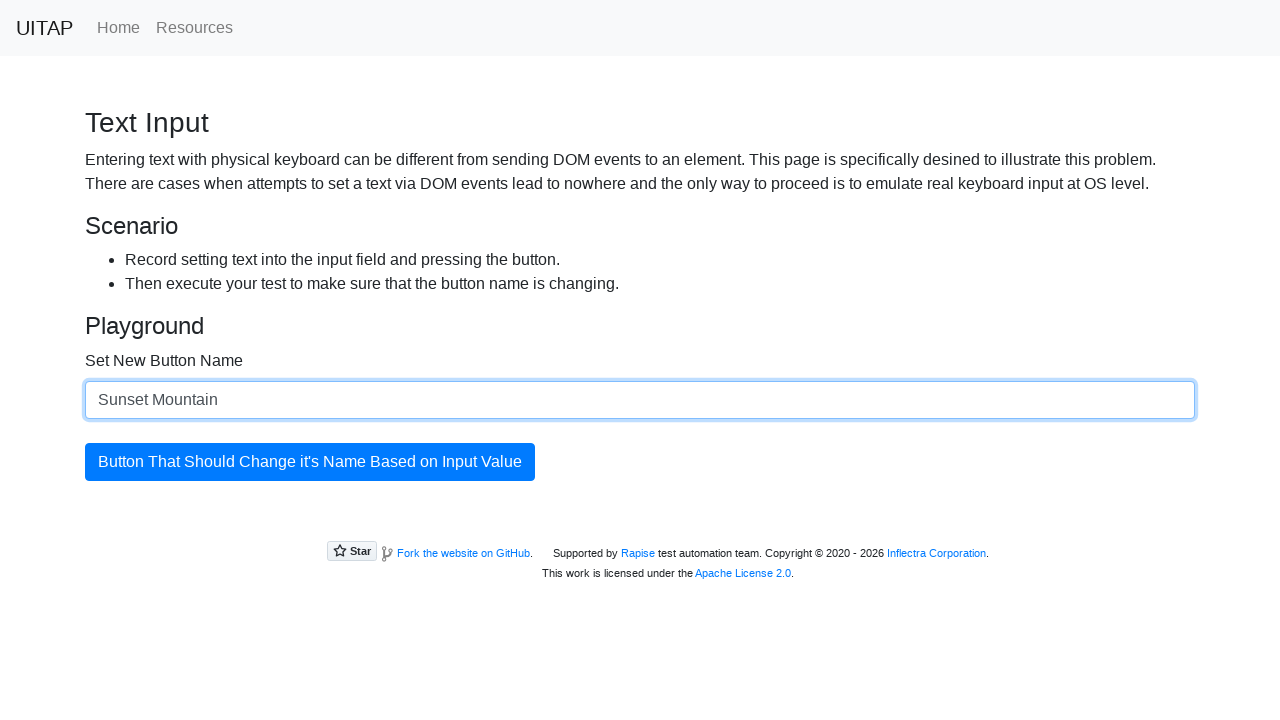

Clicked button to trigger name change at (310, 462) on internal:role=button >> nth=0
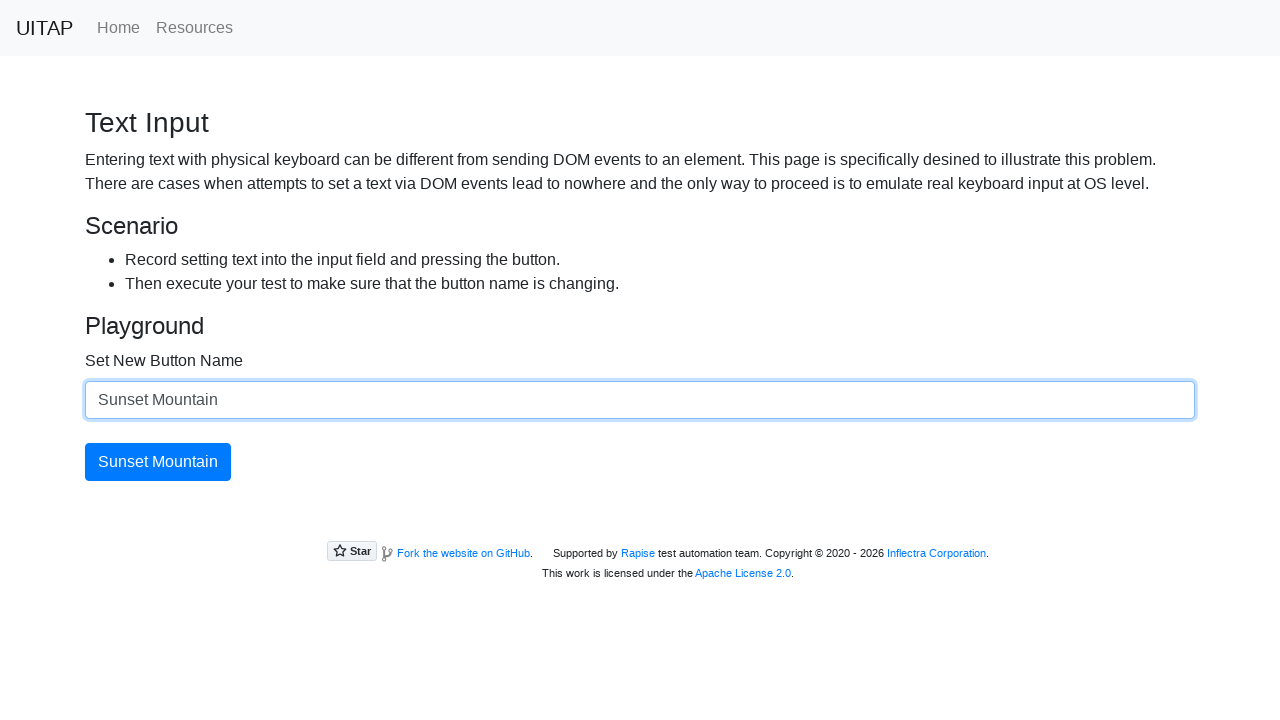

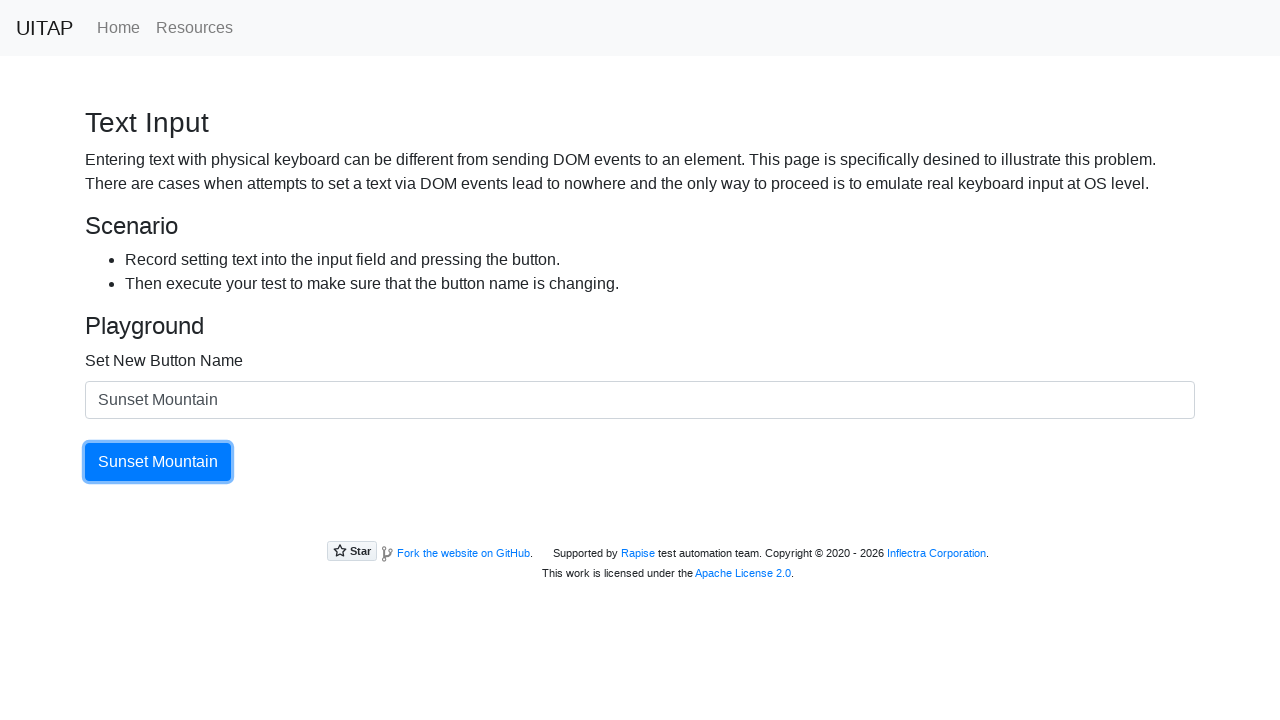